Tests iframe interaction by switching to an iframe, clicking a button inside it, then switching back to the main content and clicking a menu button

Starting URL: https://www.w3schools.com/js/tryit.asp?filename=tryjs_myfirst

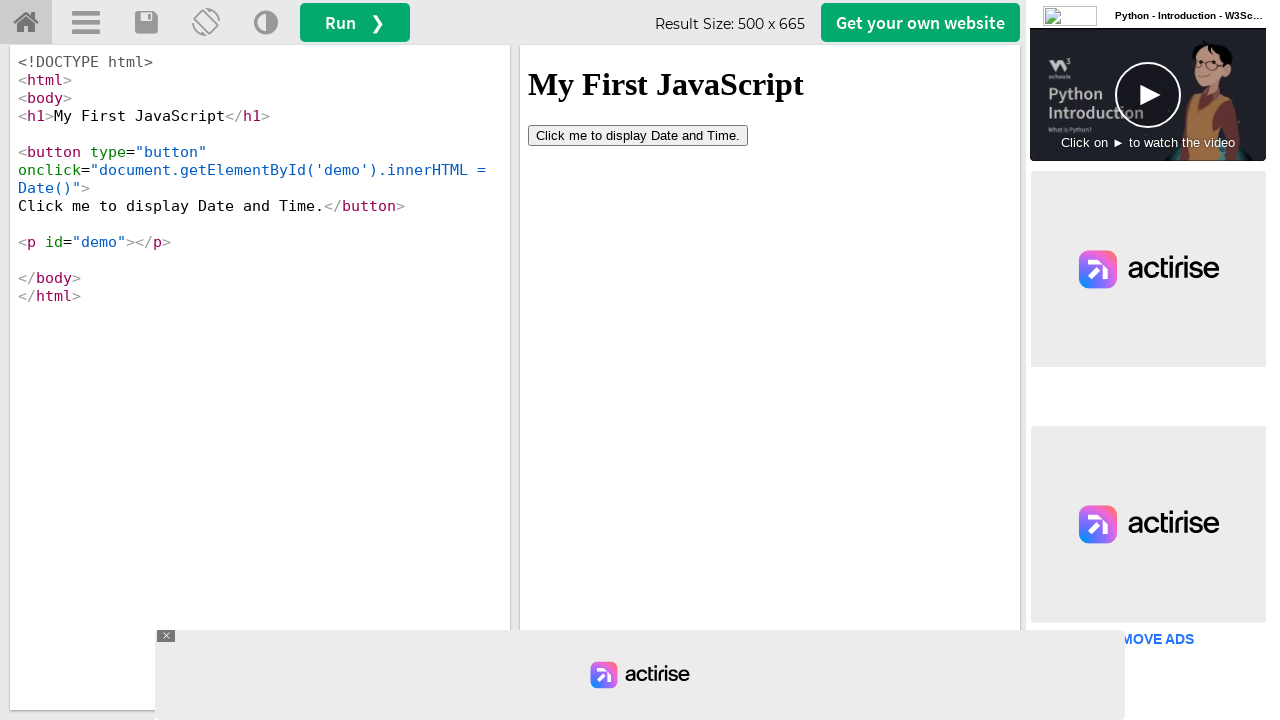

Located iframe with id 'iframeResult'
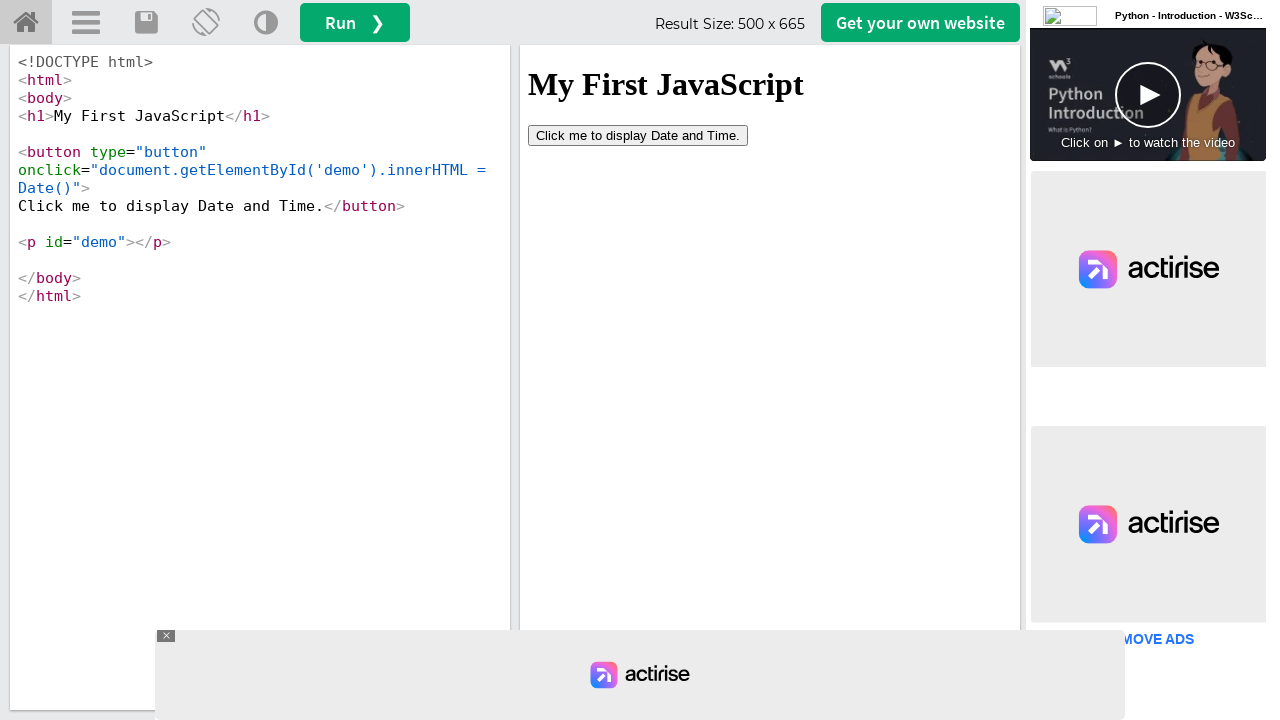

Clicked 'Click me' button inside iframe at (638, 135) on iframe#iframeResult >> internal:control=enter-frame >> xpath=//button[contains(t
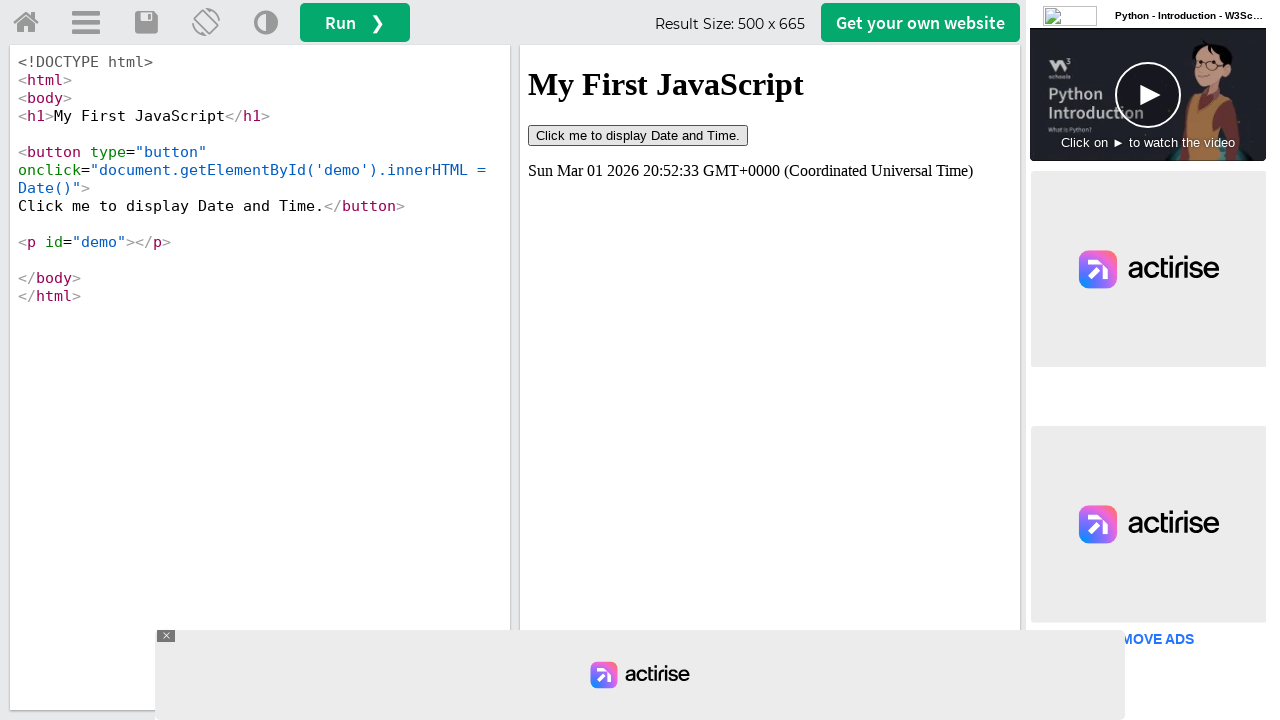

Clicked menu button in main content at (86, 23) on a#menuButton
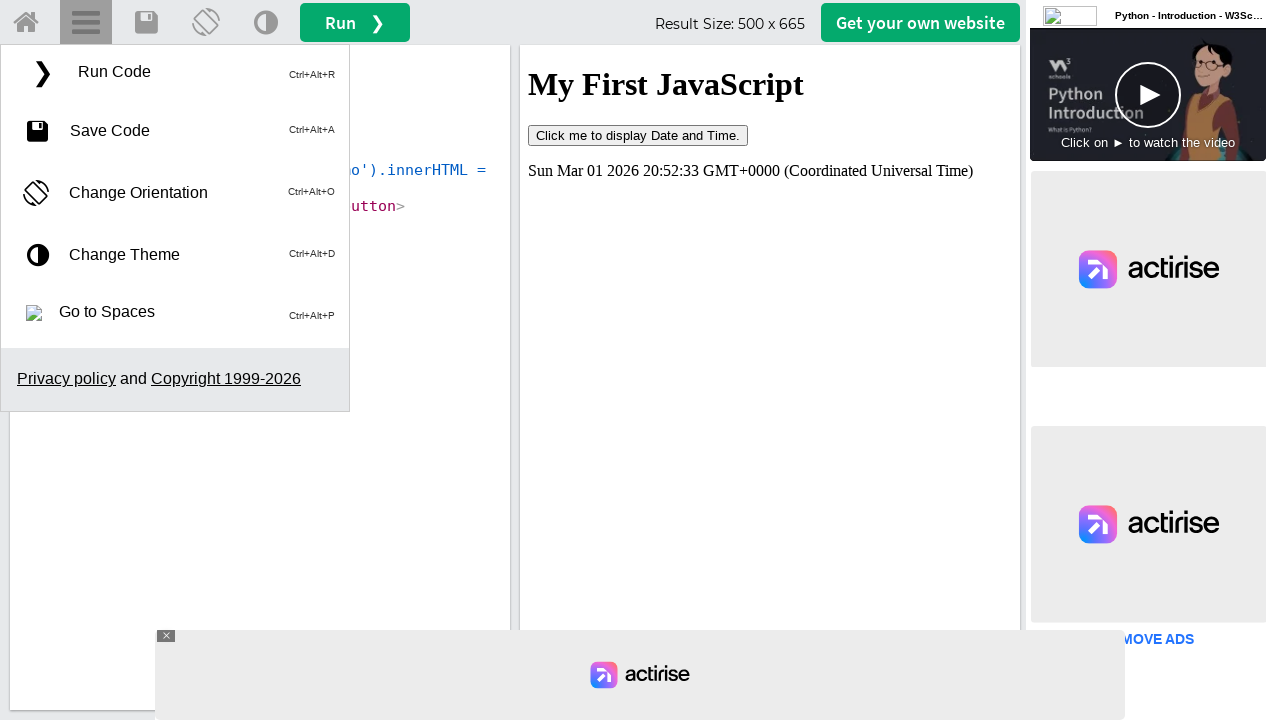

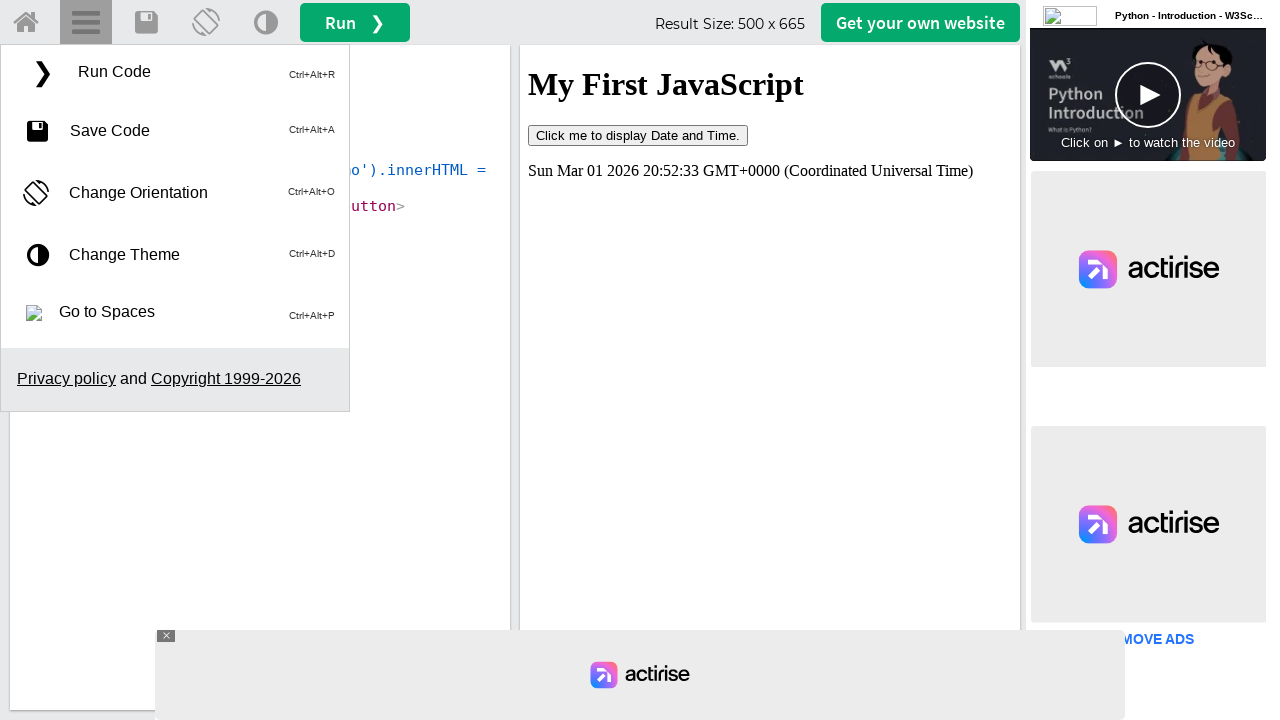